Tests the age form by entering a name and age, submitting the form, and verifying the result message

Starting URL: https://kristinek.github.io/site/examples/age

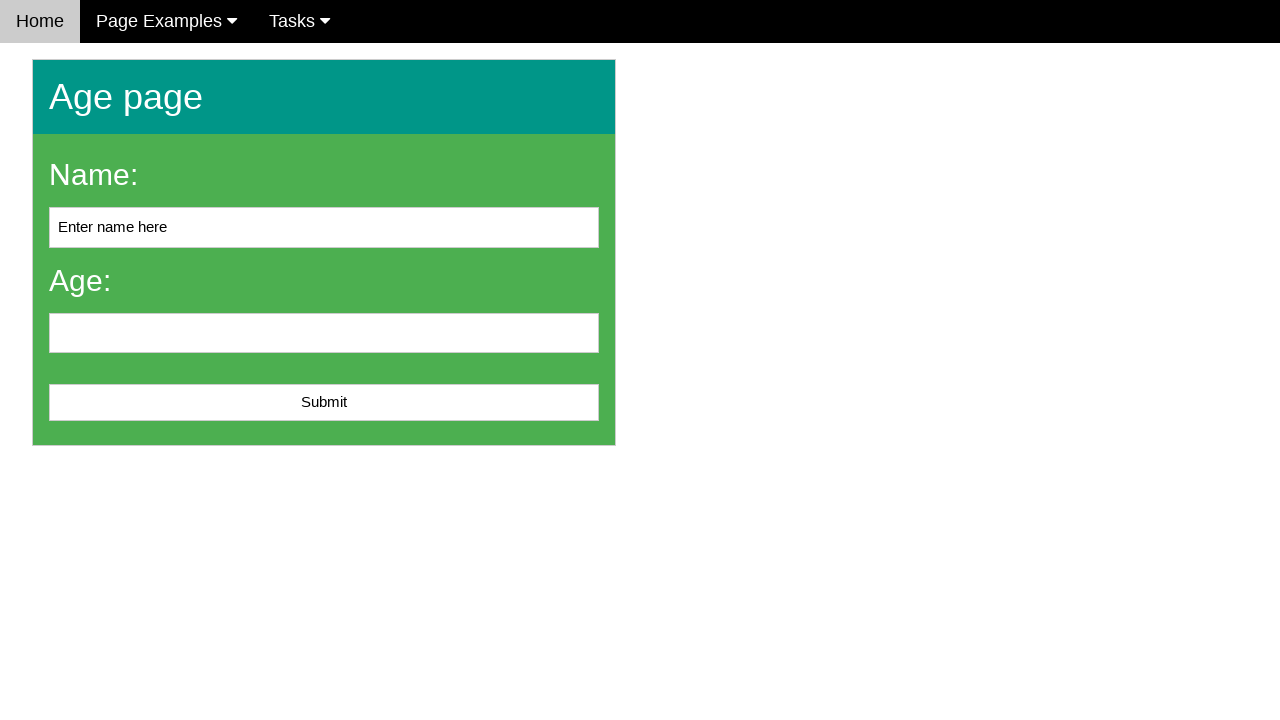

Cleared the name input field on #name
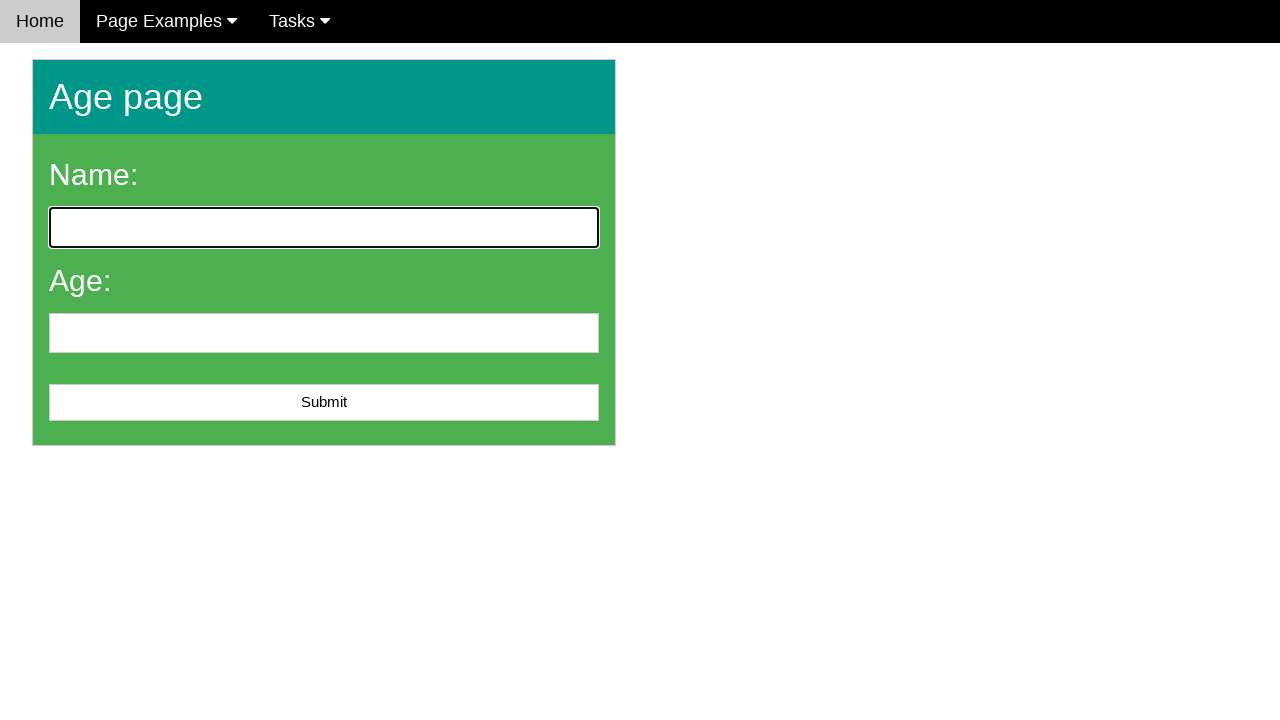

Filled name field with 'John Smith' on #name
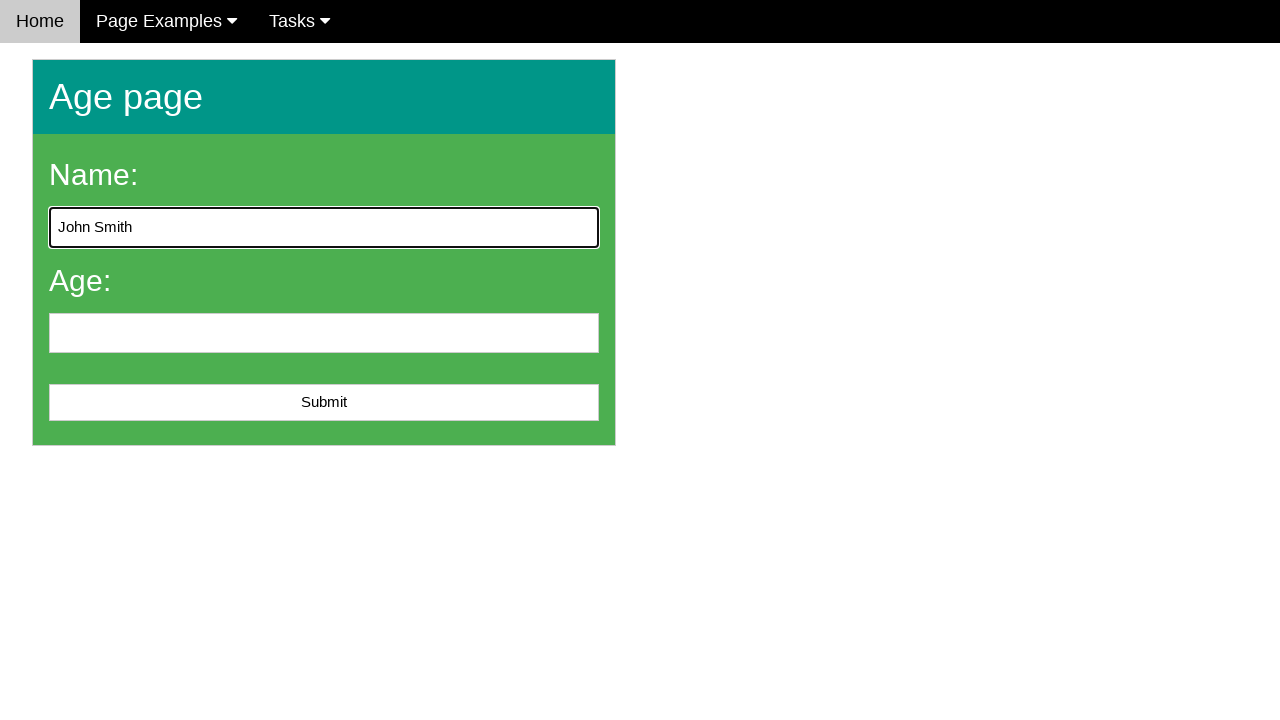

Filled age field with '25' on #age
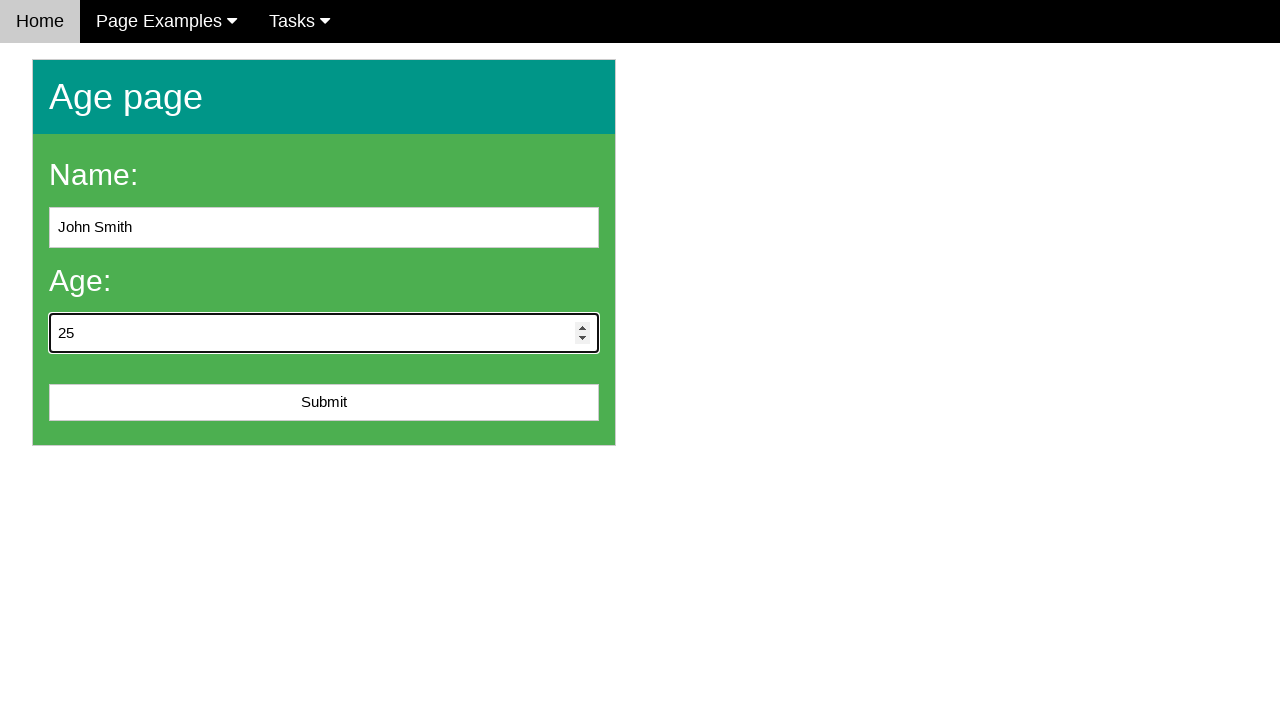

Clicked the submit button at (324, 403) on #submit
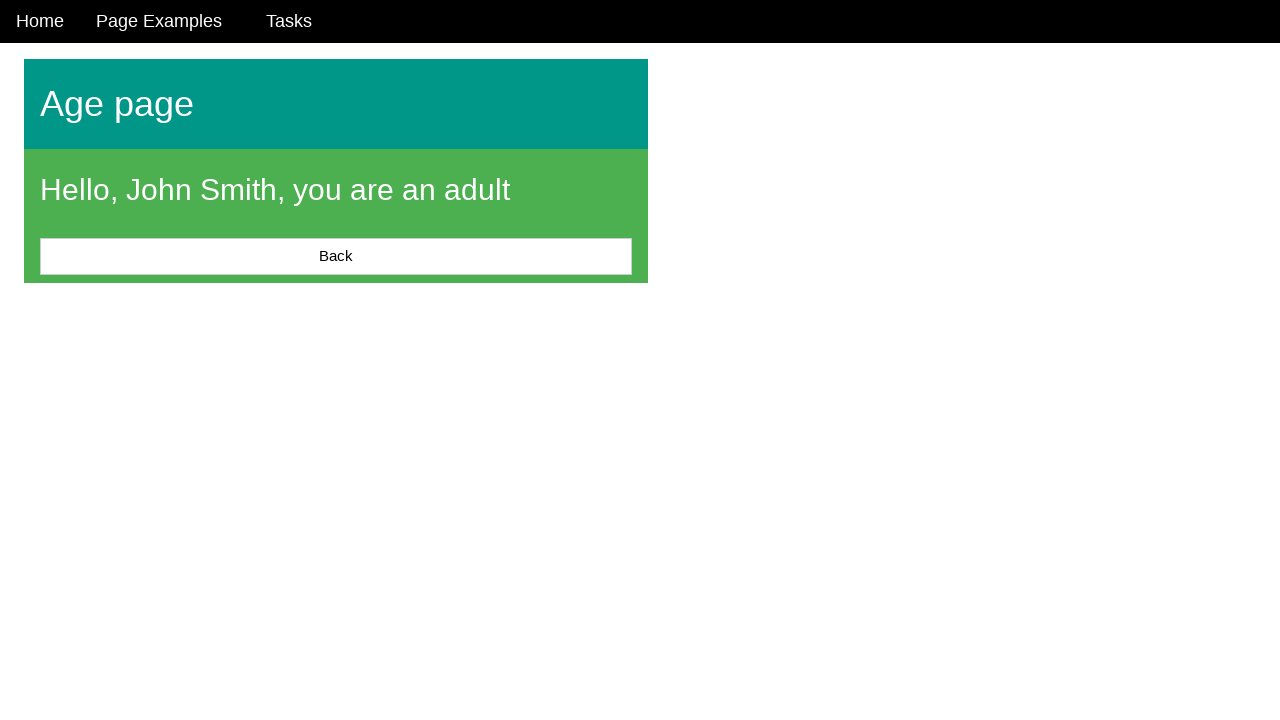

Located the result message element
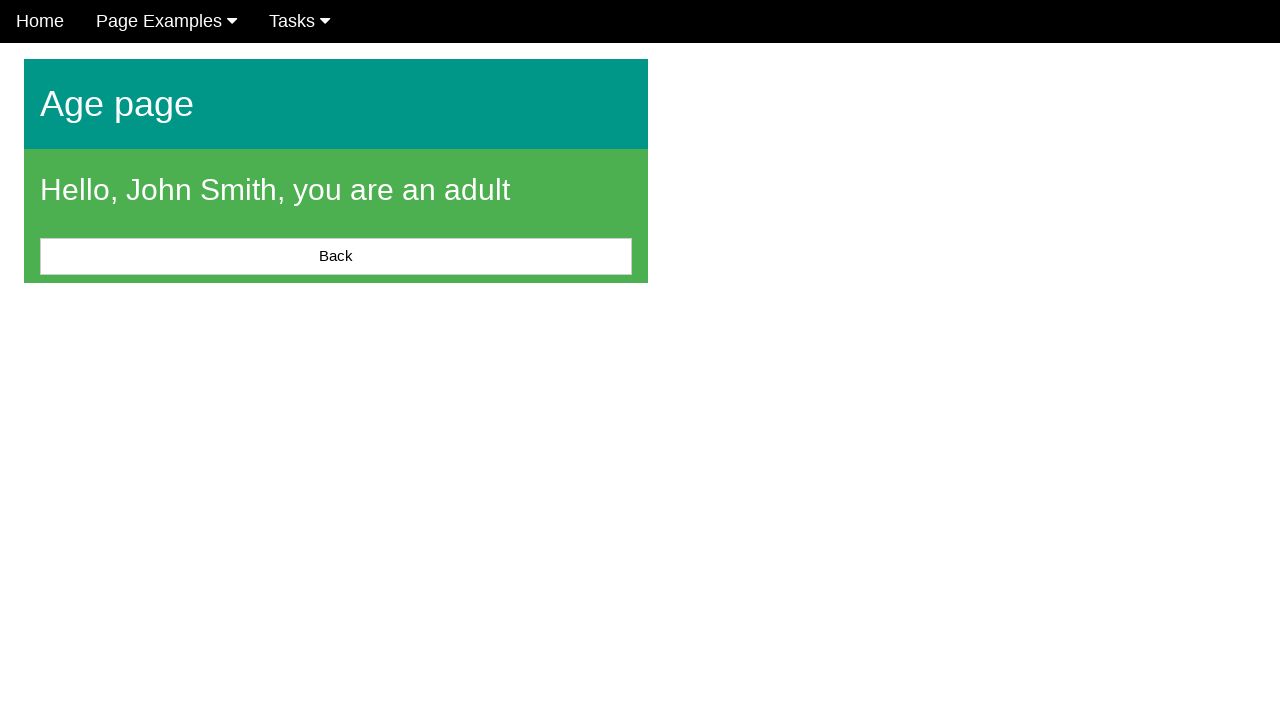

Waited for result message to appear
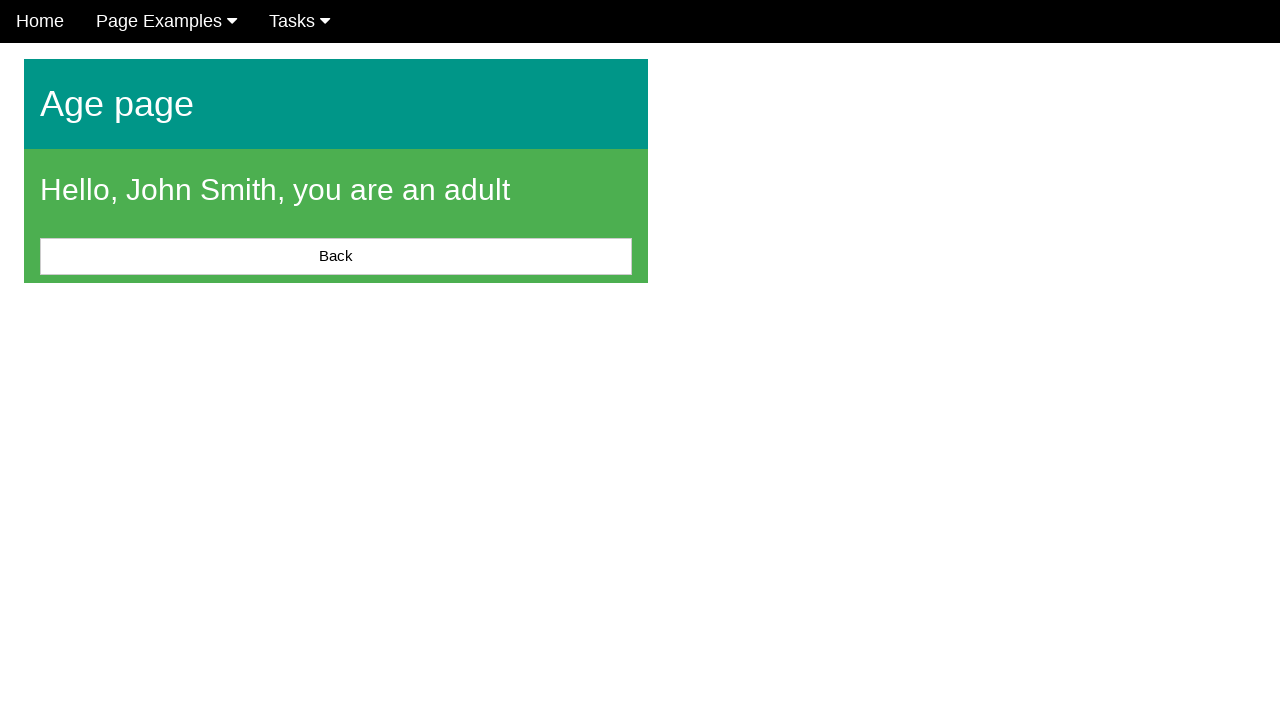

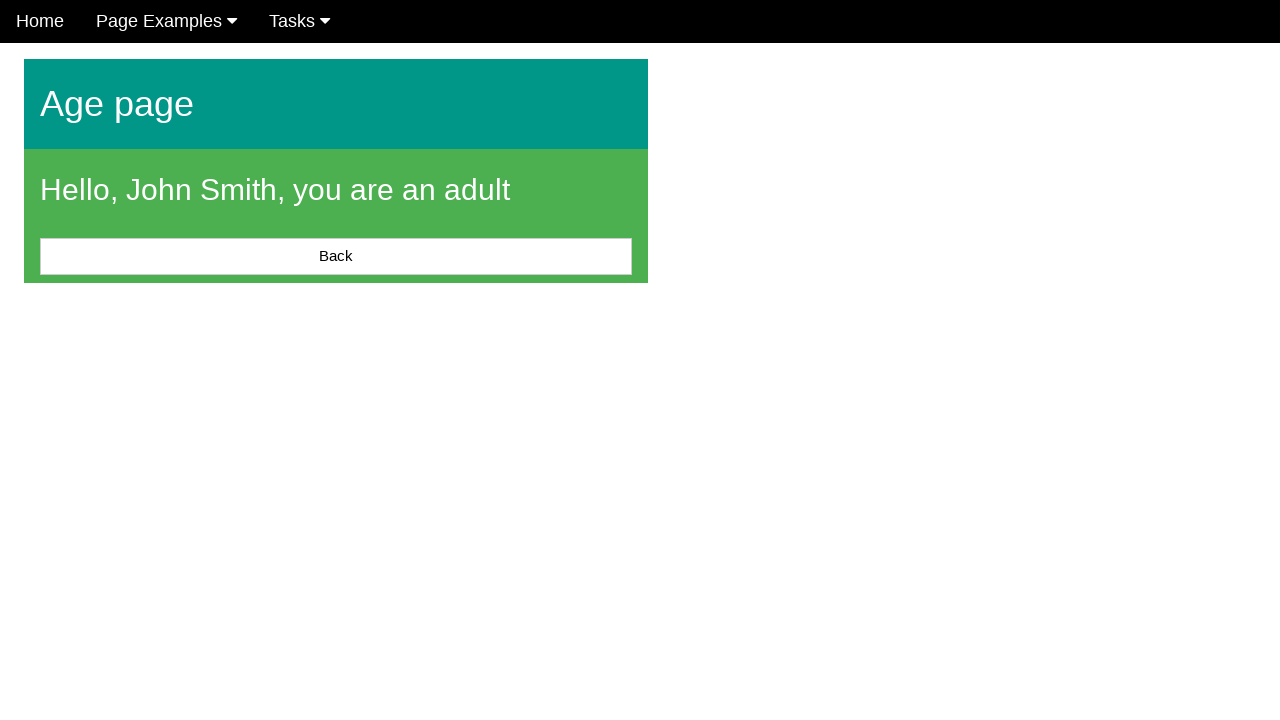